Tests number input field by pressing arrow up key and verifying the value increments to 1.

Starting URL: http://the-internet.herokuapp.com/inputs

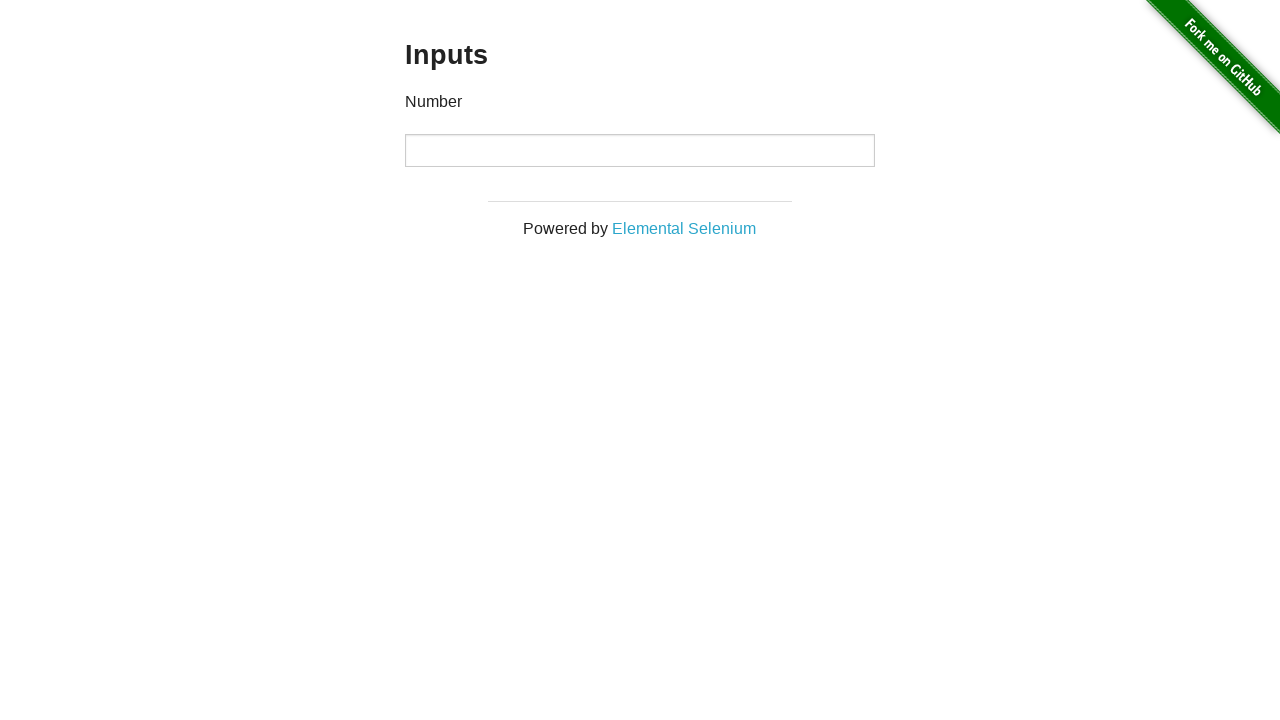

Located number input field
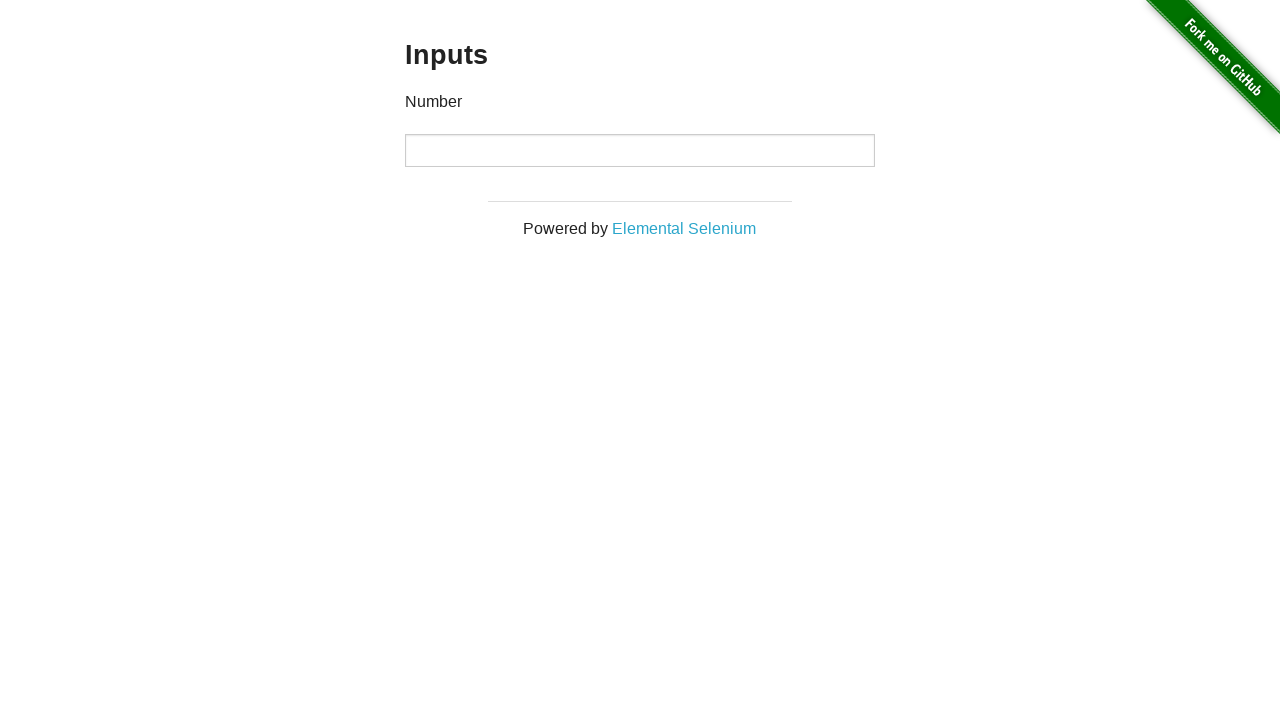

Pressed arrow up key to increment number input value to 1 on input[type='number']
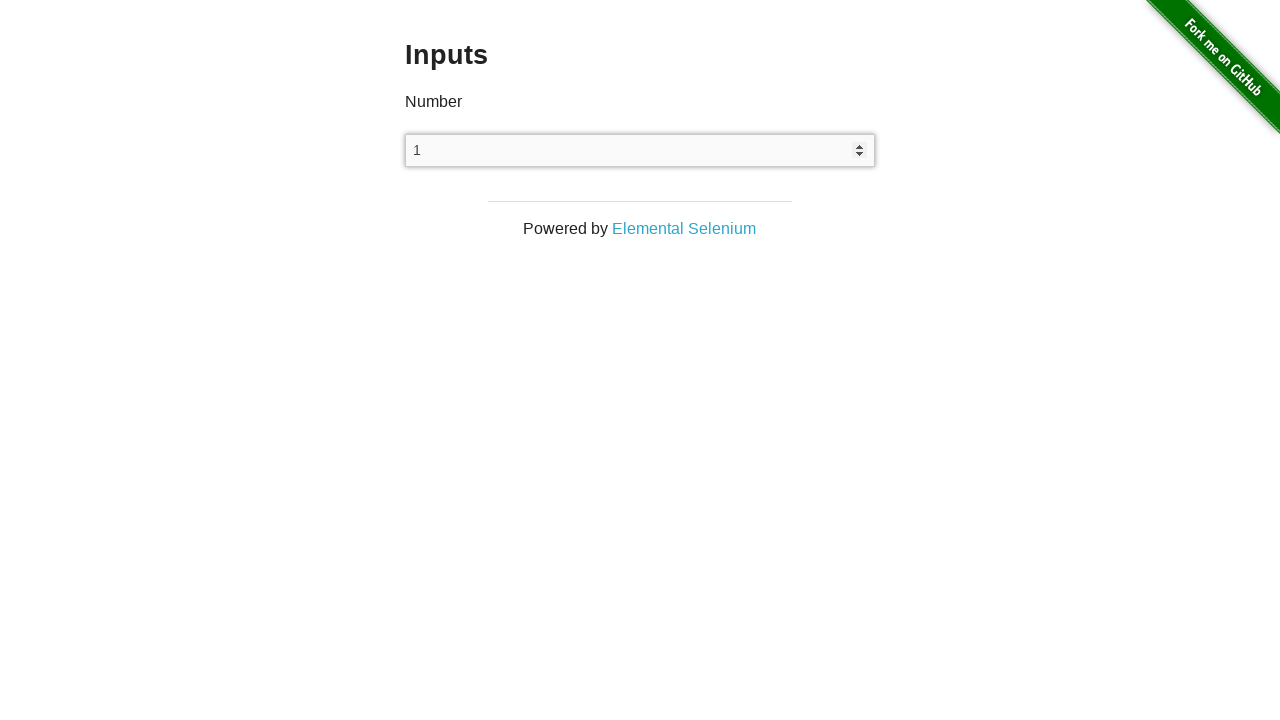

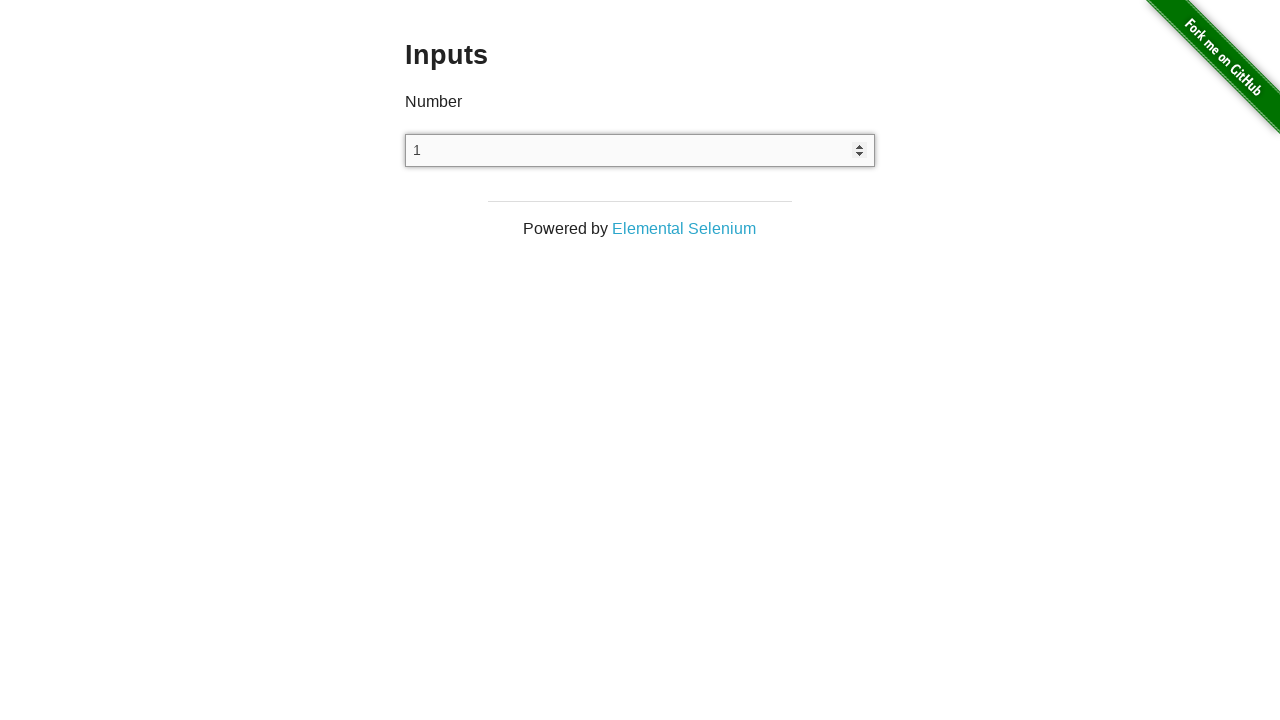